Tests the homepage carousel/slider functionality by clicking on navigation arrows and bottom dot indicators to verify banner navigation works

Starting URL: https://gettop.us/

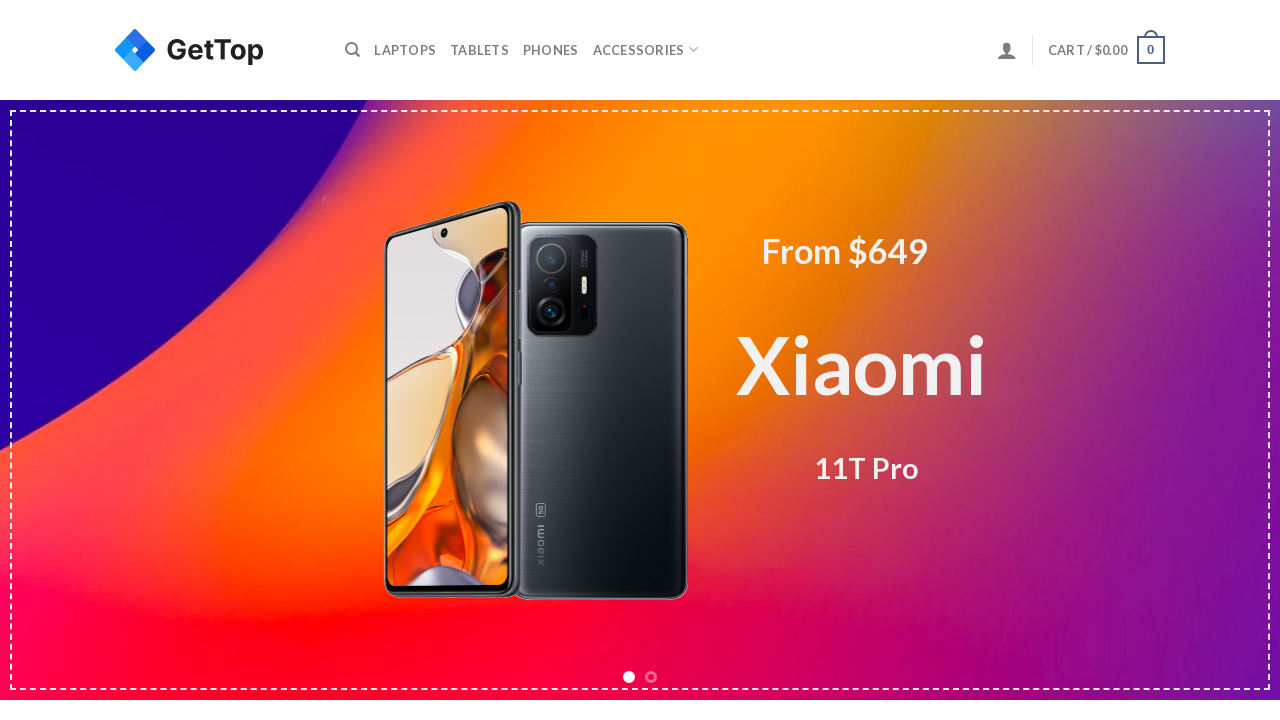

Carousel slider loaded and flickity button icon appeared
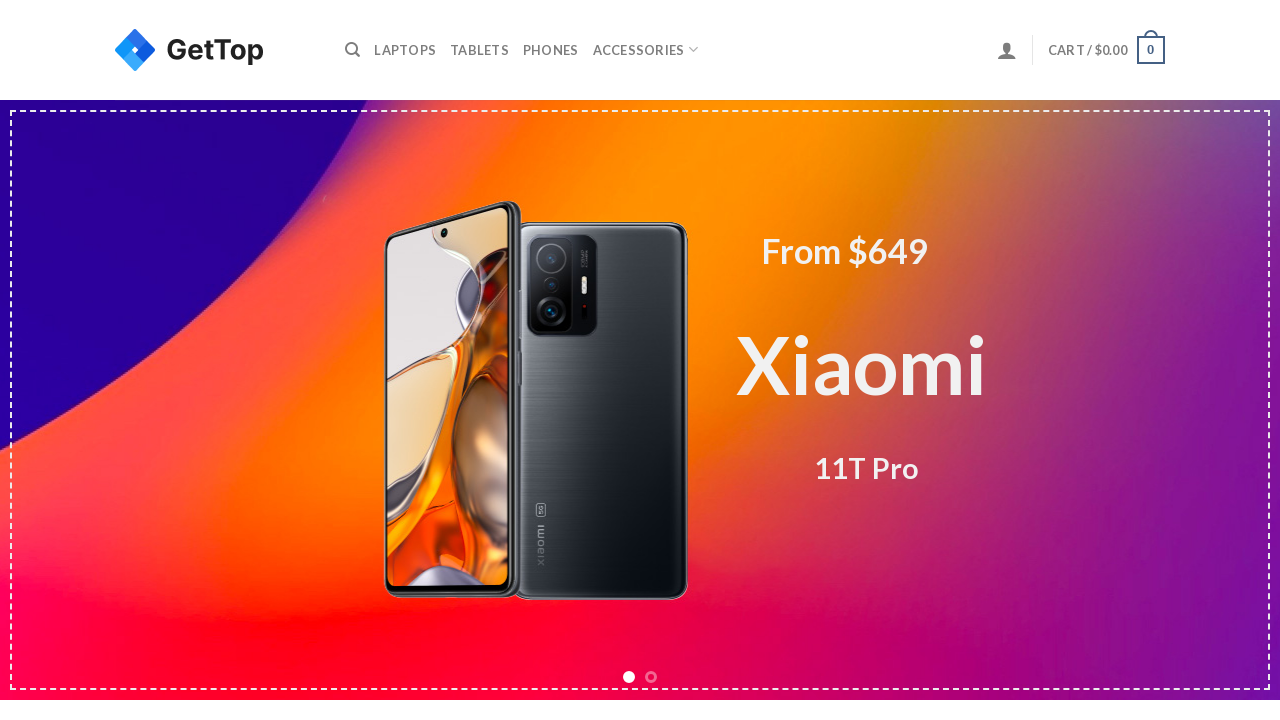

Clicked carousel navigation arrow at (51, 400) on svg.flickity-button-icon
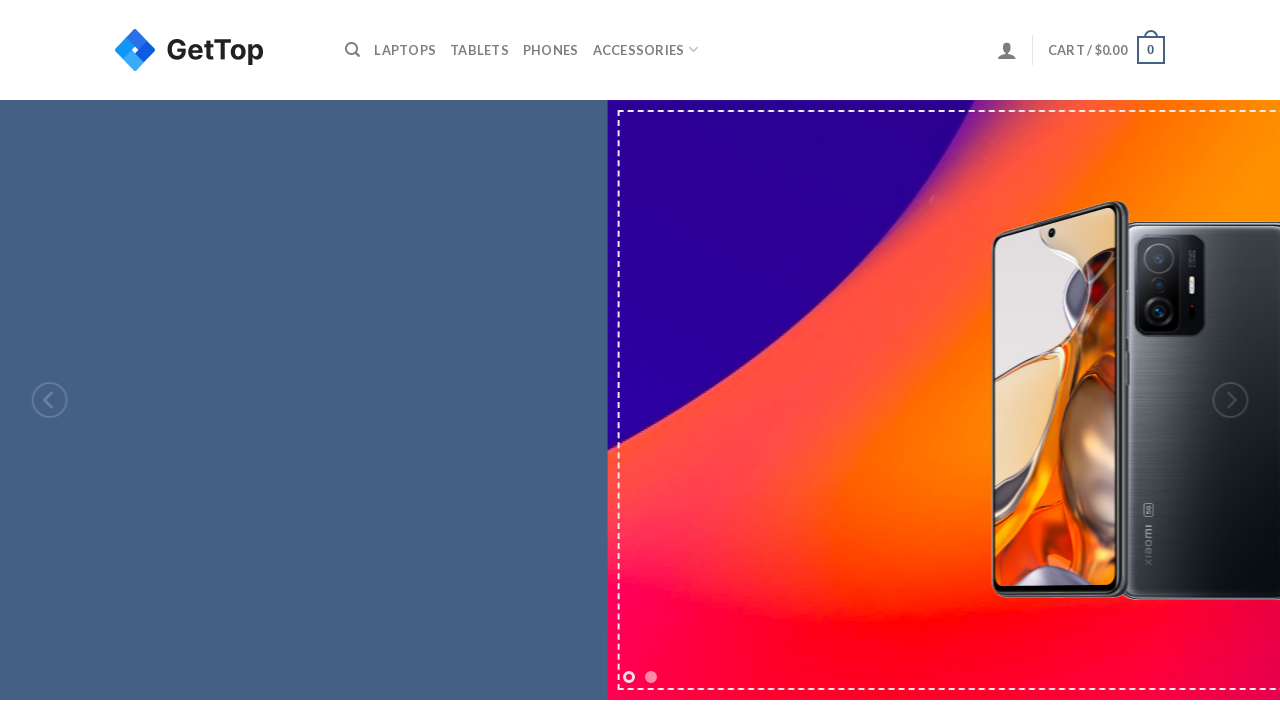

Carousel transition animation completed
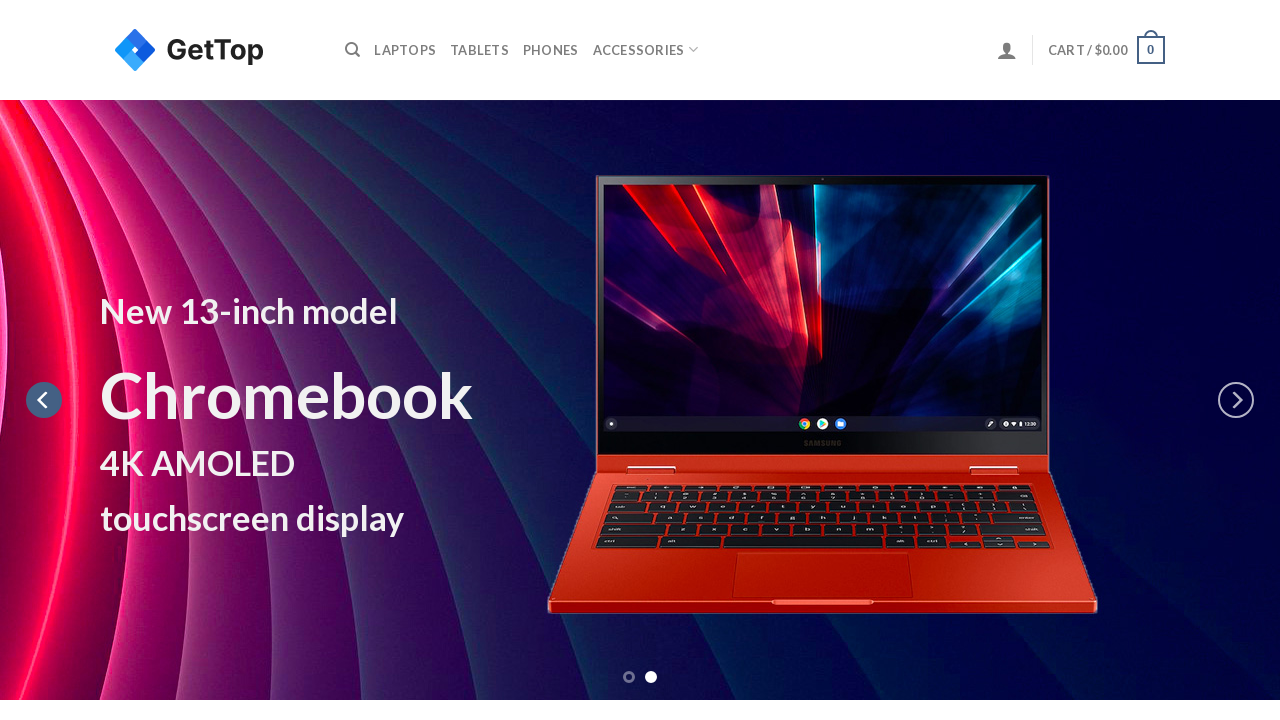

Clicked carousel bottom dot indicator at (629, 677) on li.dot
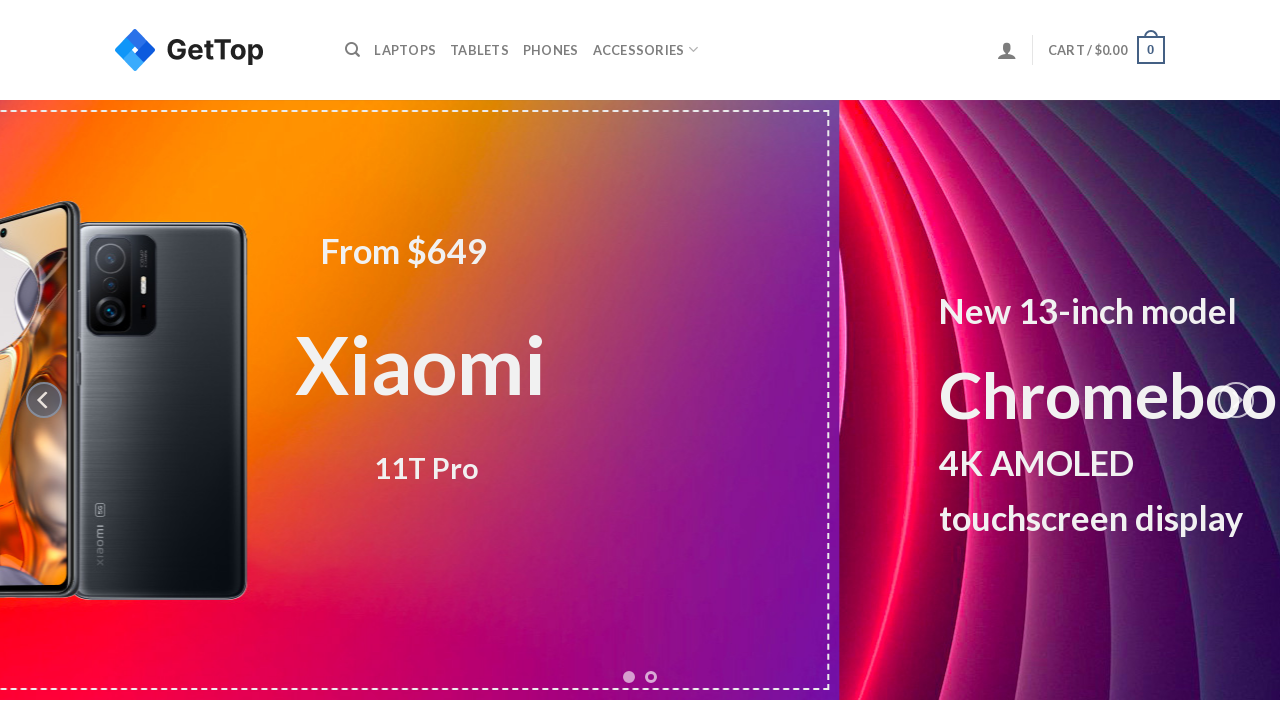

Carousel transition animation completed after dot click
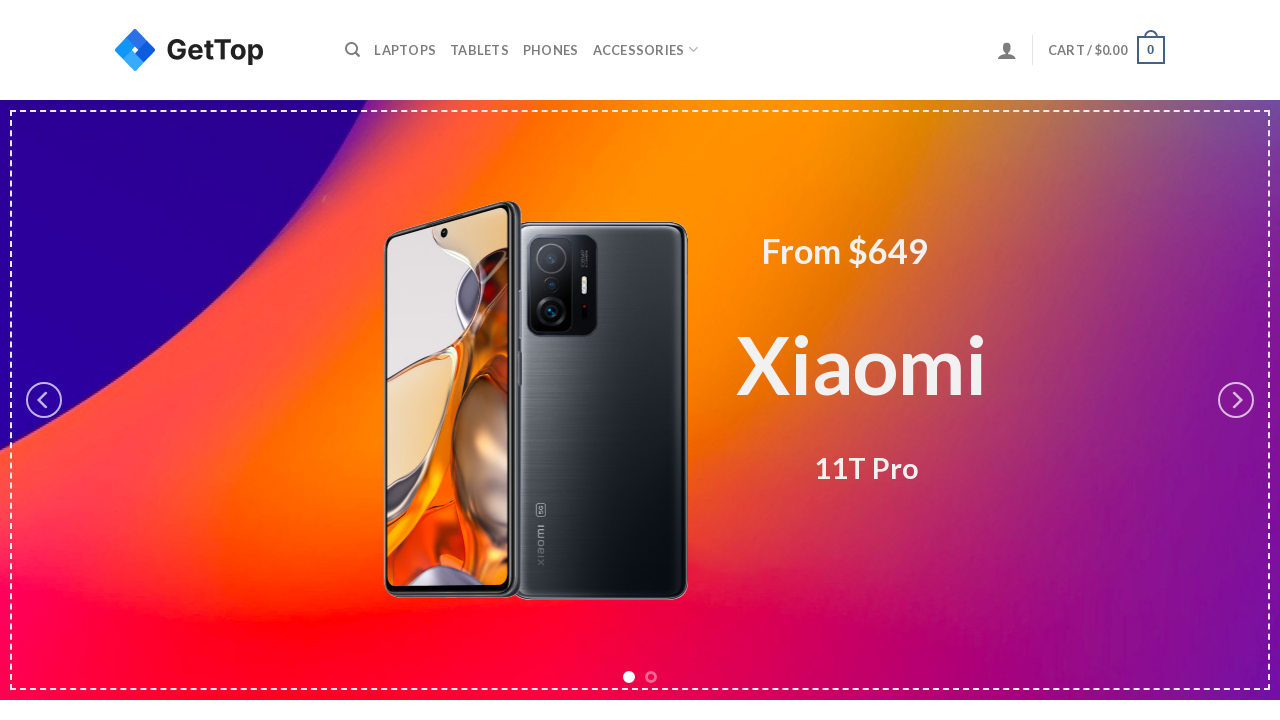

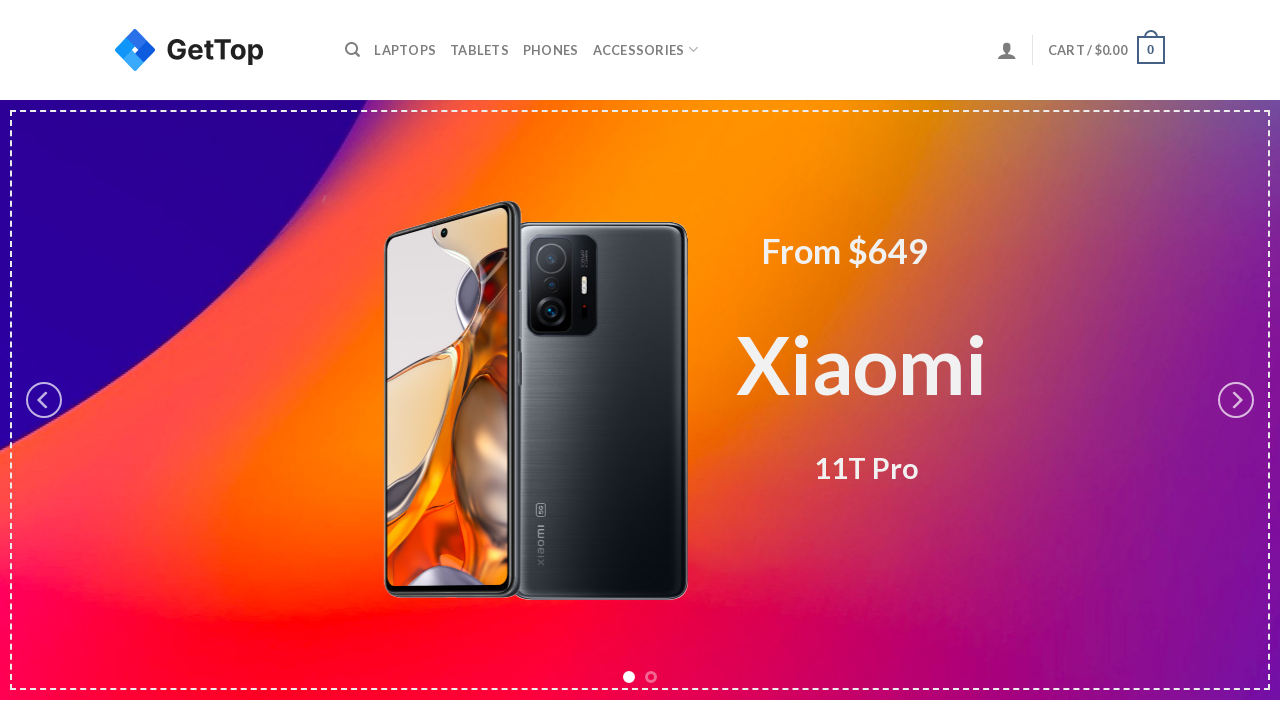